Tests the Canada411 reverse phone lookup functionality by entering a phone number and clicking search to find associated address information

Starting URL: https://www.canada411.ca/

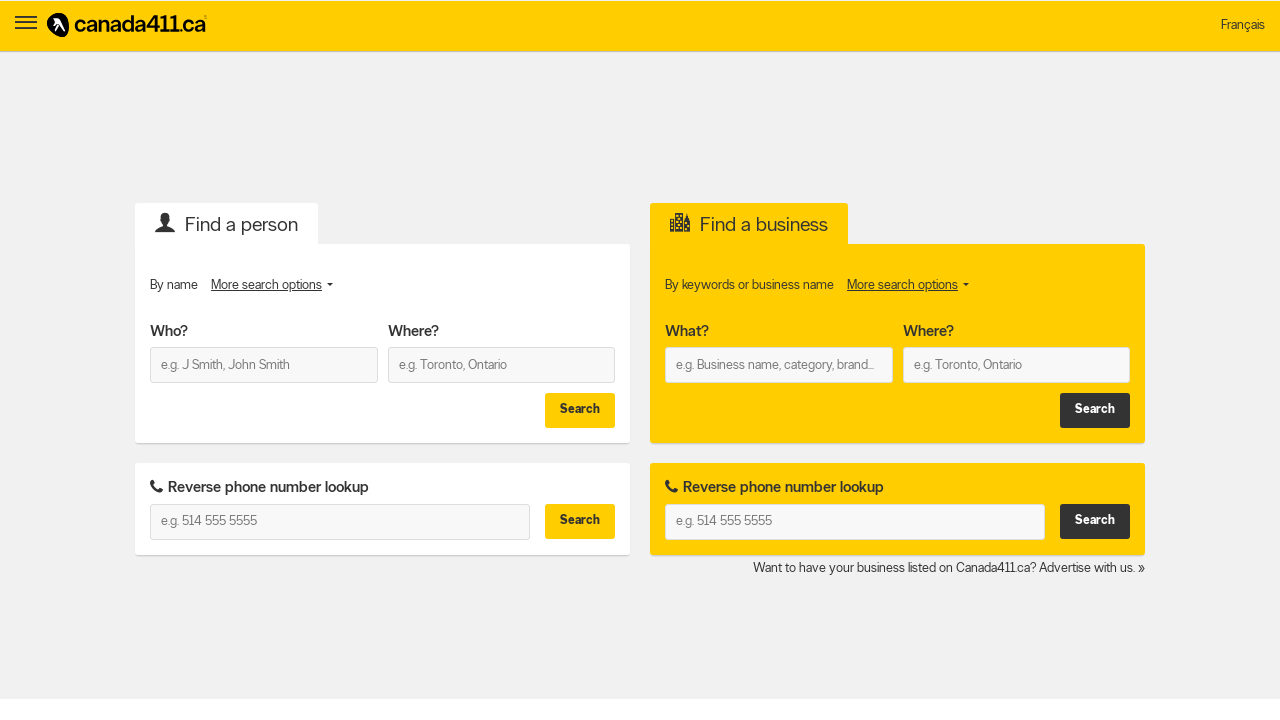

Entered phone number 905-841-0191 in reverse lookup field on #c411PeopleReverseWhat
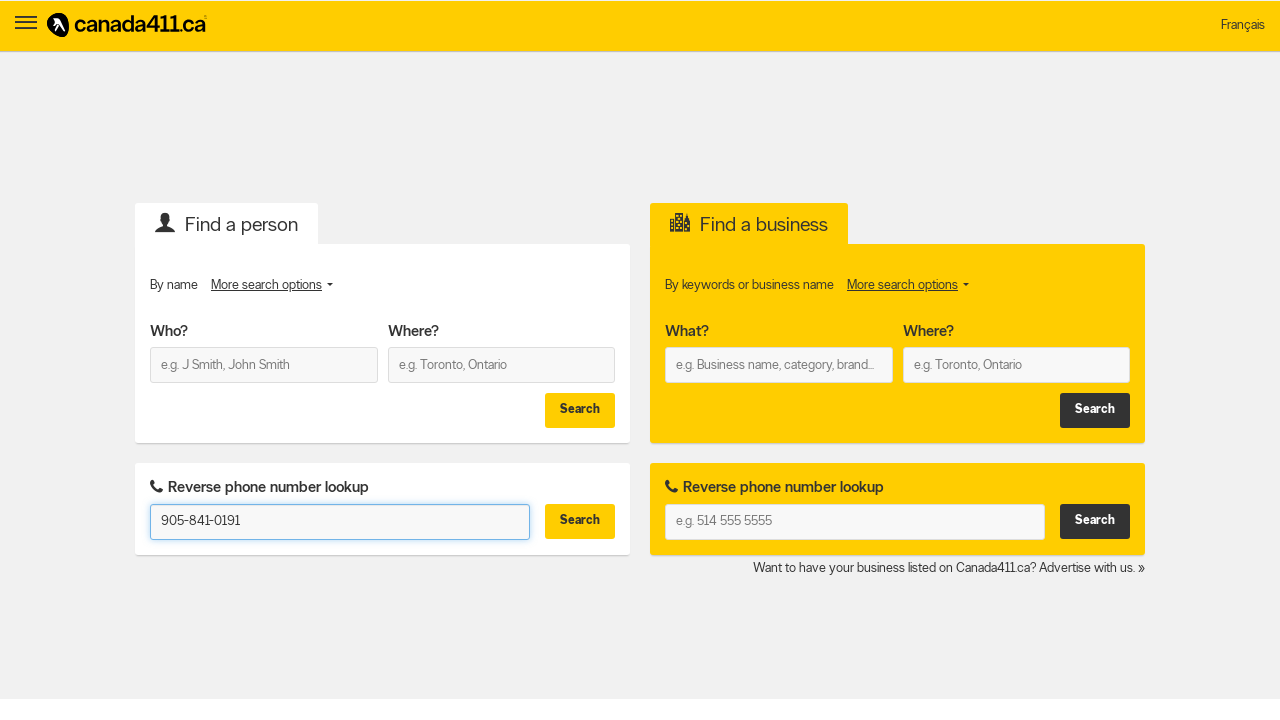

Clicked search button to initiate reverse phone lookup at (580, 522) on #c411PeopleReverseFind
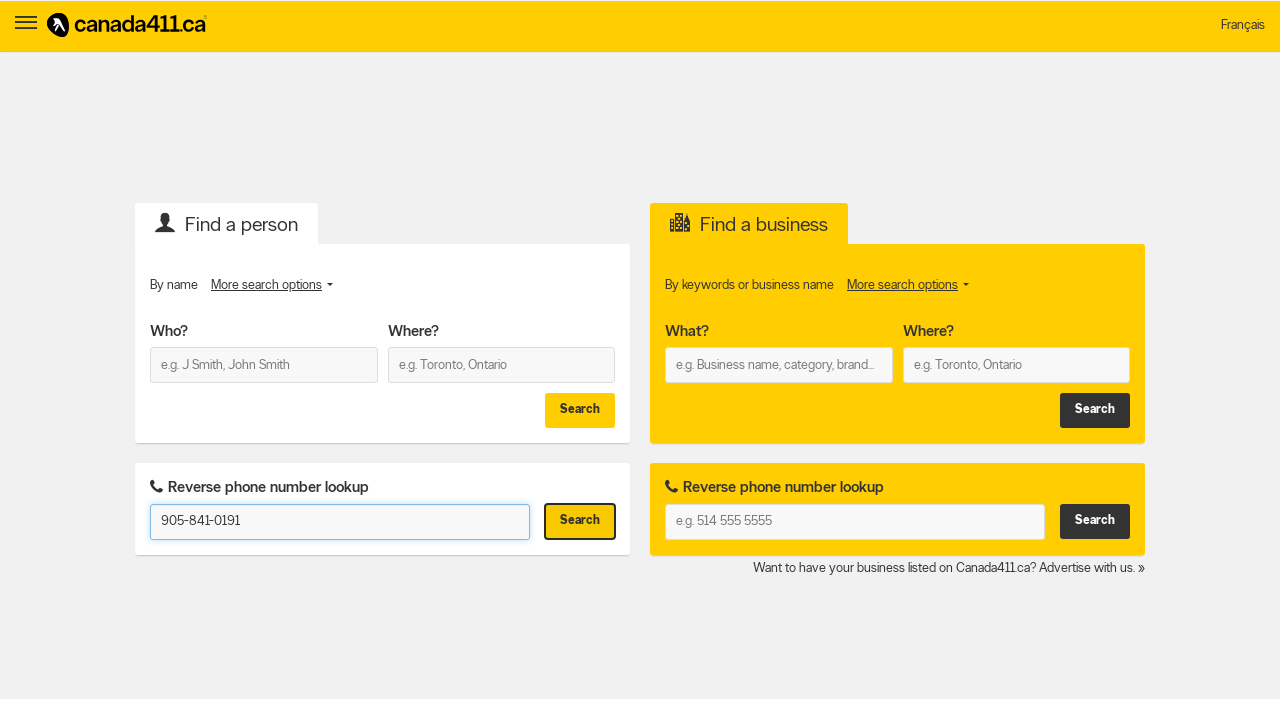

Results page loaded with address information
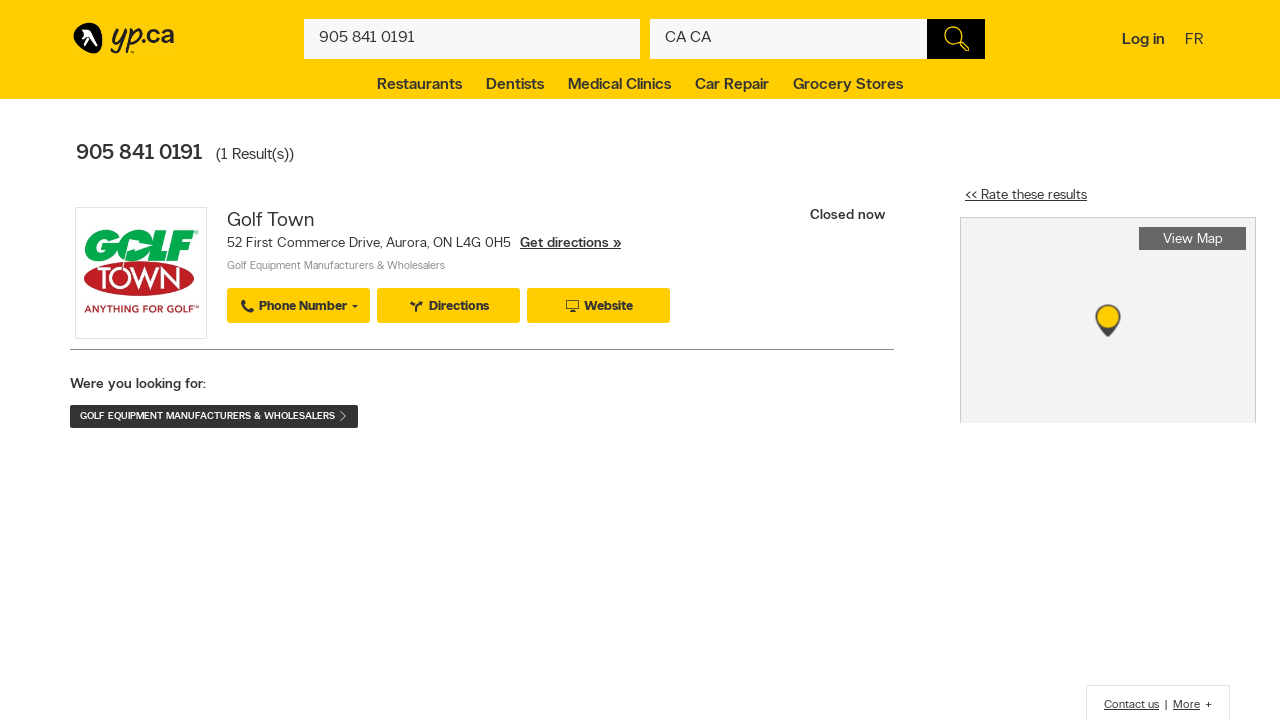

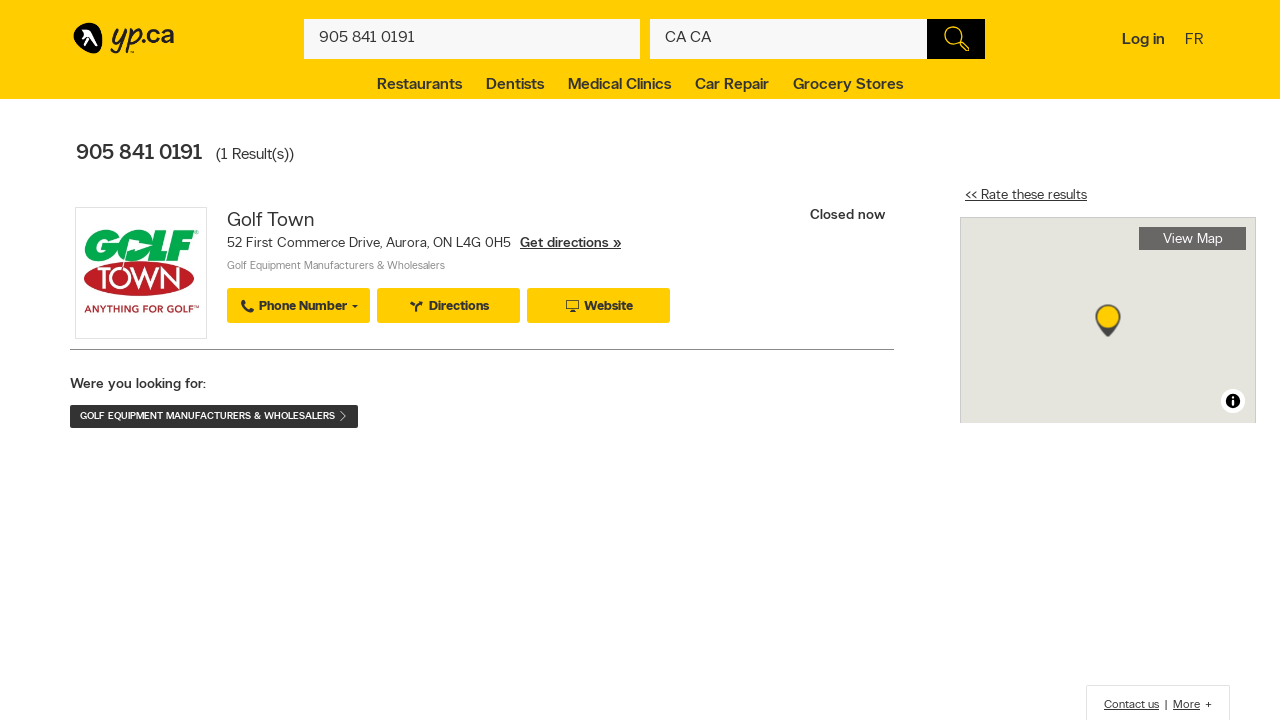